Tests radio button selection by clicking on the "Impressive" radio button option

Starting URL: https://demoqa.com/radio-button

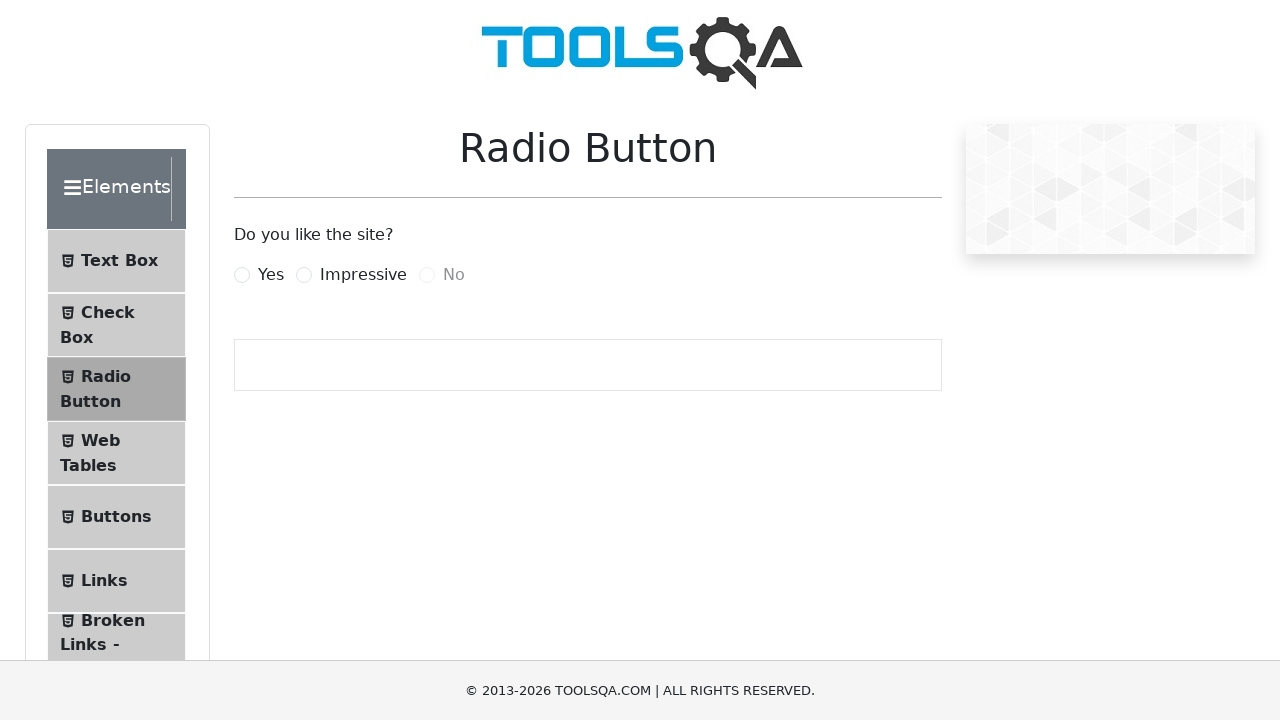

Clicked on the 'Impressive' radio button option at (363, 275) on label[for='impressiveRadio']
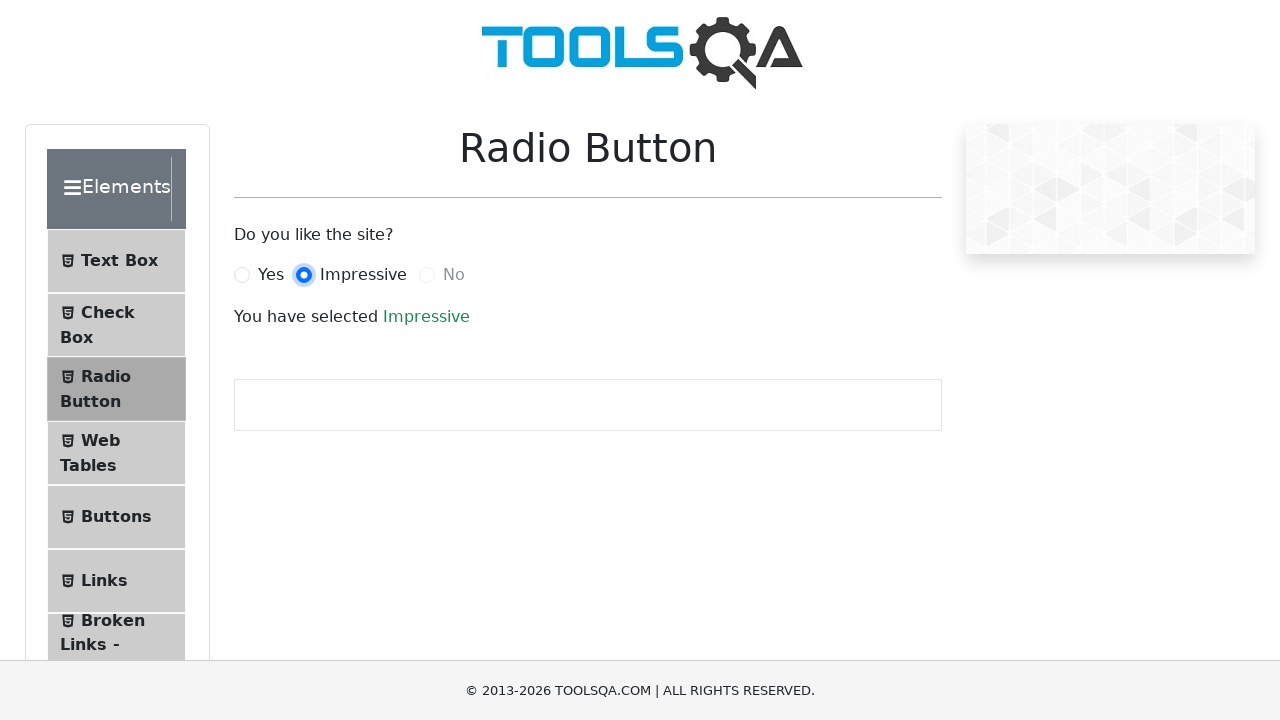

Waited 5 seconds for radio button selection to be visible
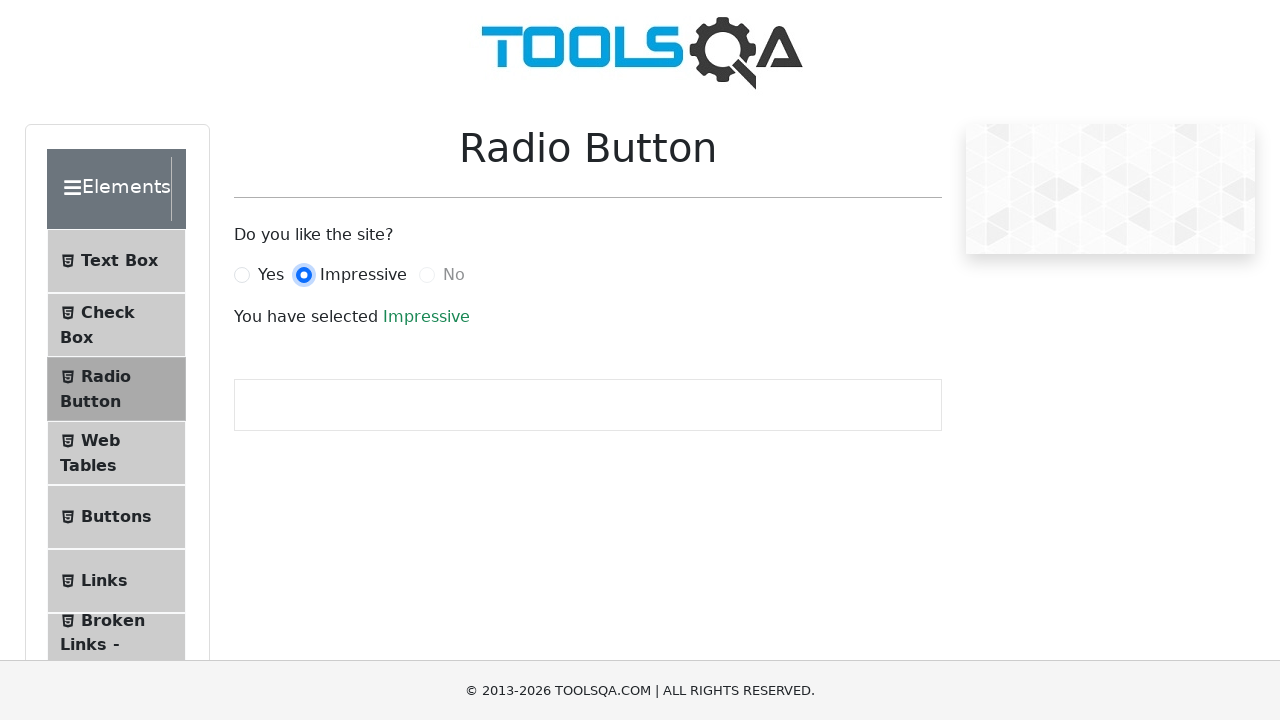

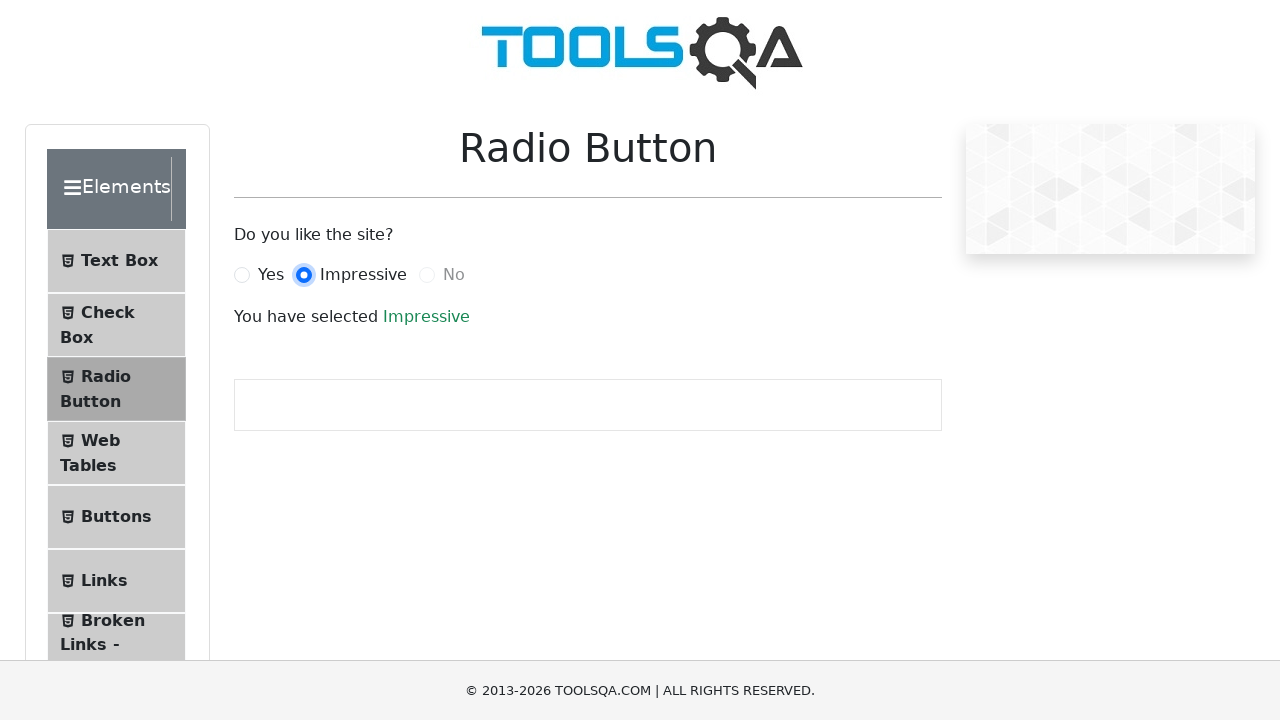